Tests adding items to cart with custom quantity, then proceeds to checkout on an e-commerce practice site

Starting URL: https://rahulshettyacademy.com/seleniumPractise/#/

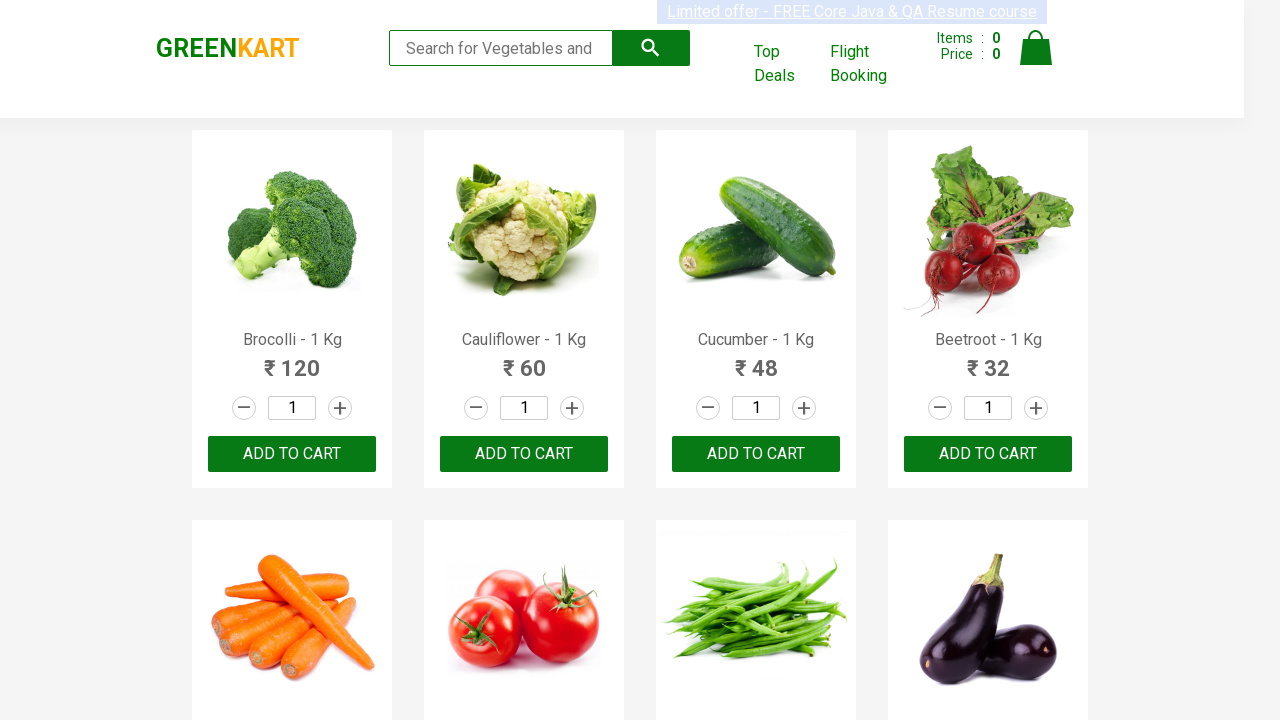

Clicked on search box at (501, 48) on input[type='search']
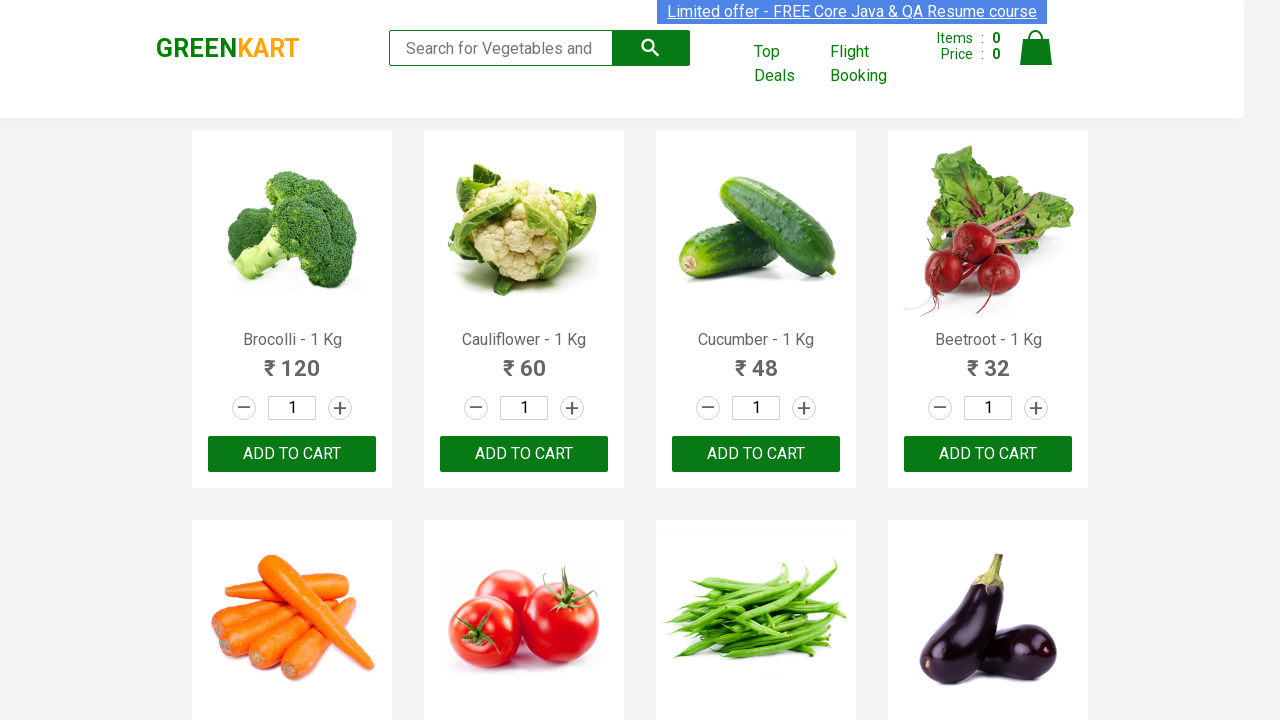

Filled search box with 'brocolli' on input[type='search']
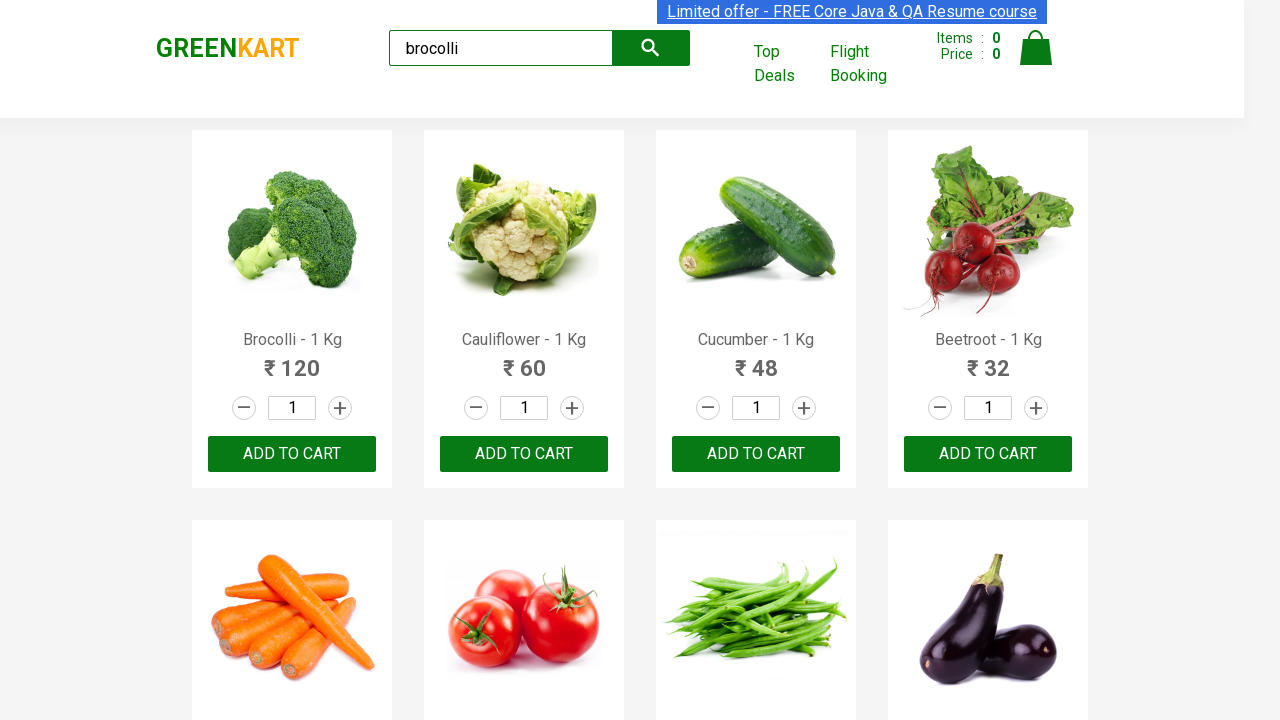

Waited 500ms for search results to load
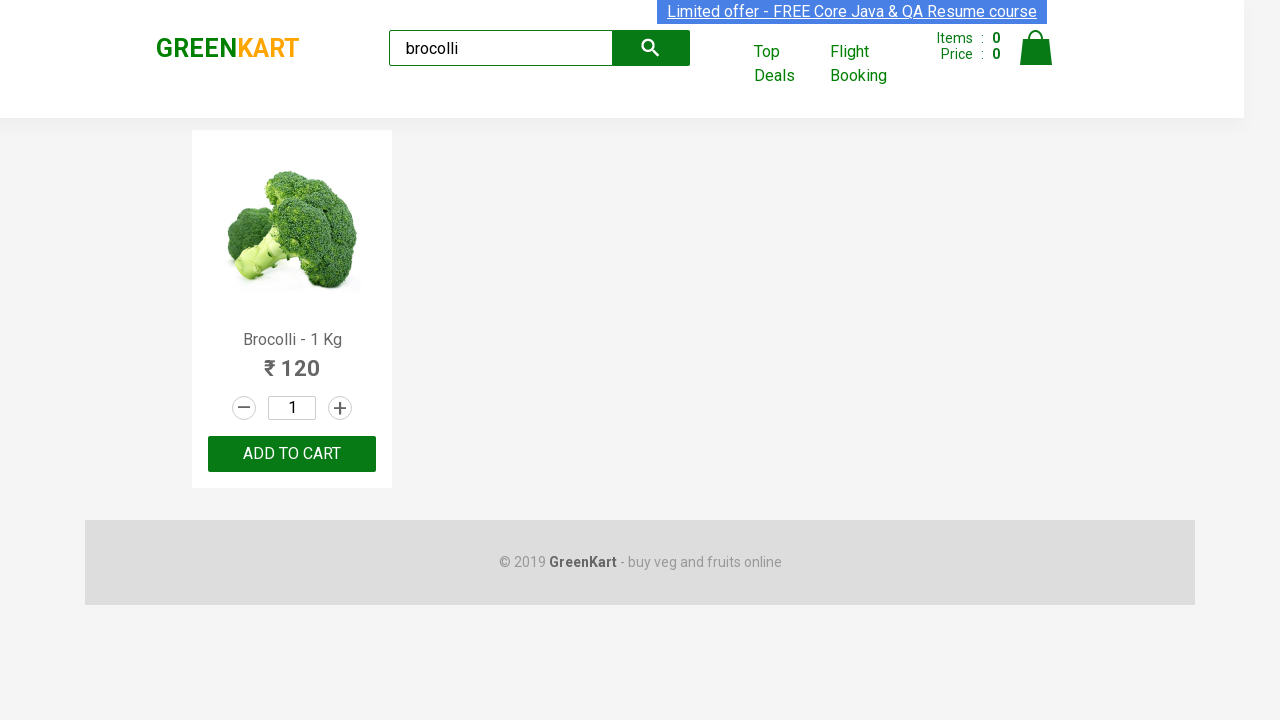

Set item quantity to 5 on .quantity
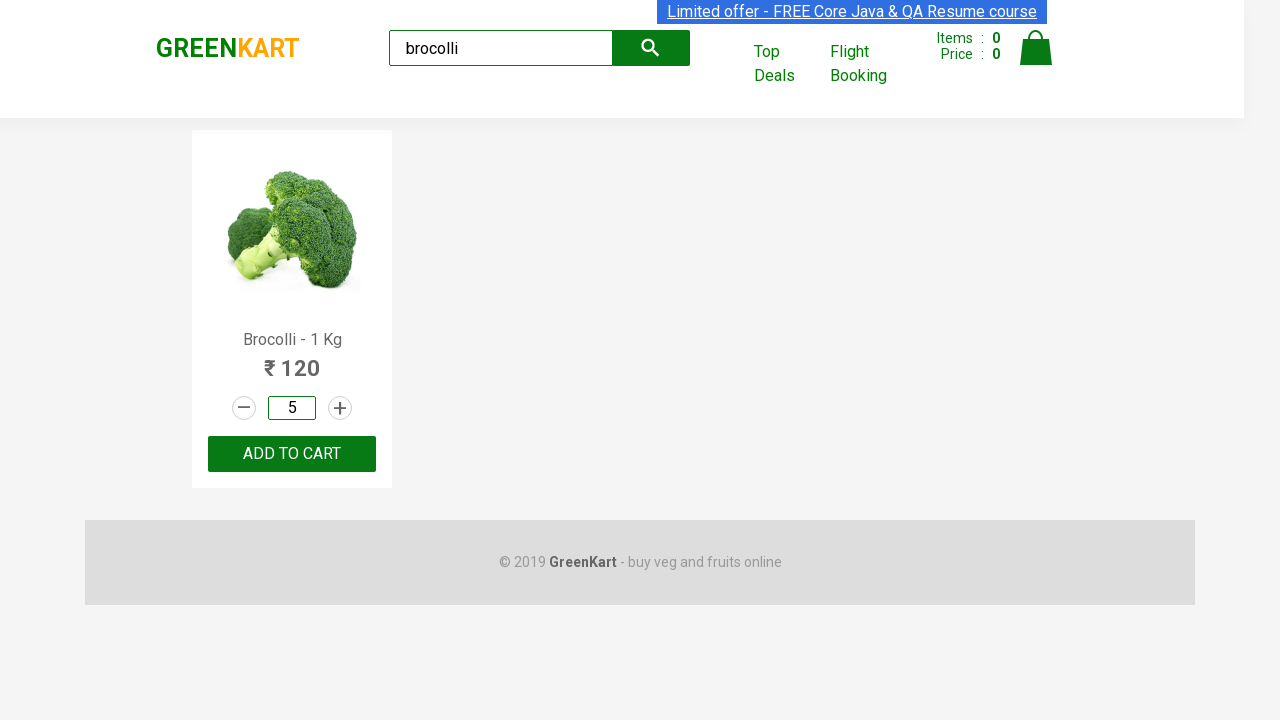

Clicked ADD TO CART button at (292, 454) on xpath=//button[text()='ADD TO CART']
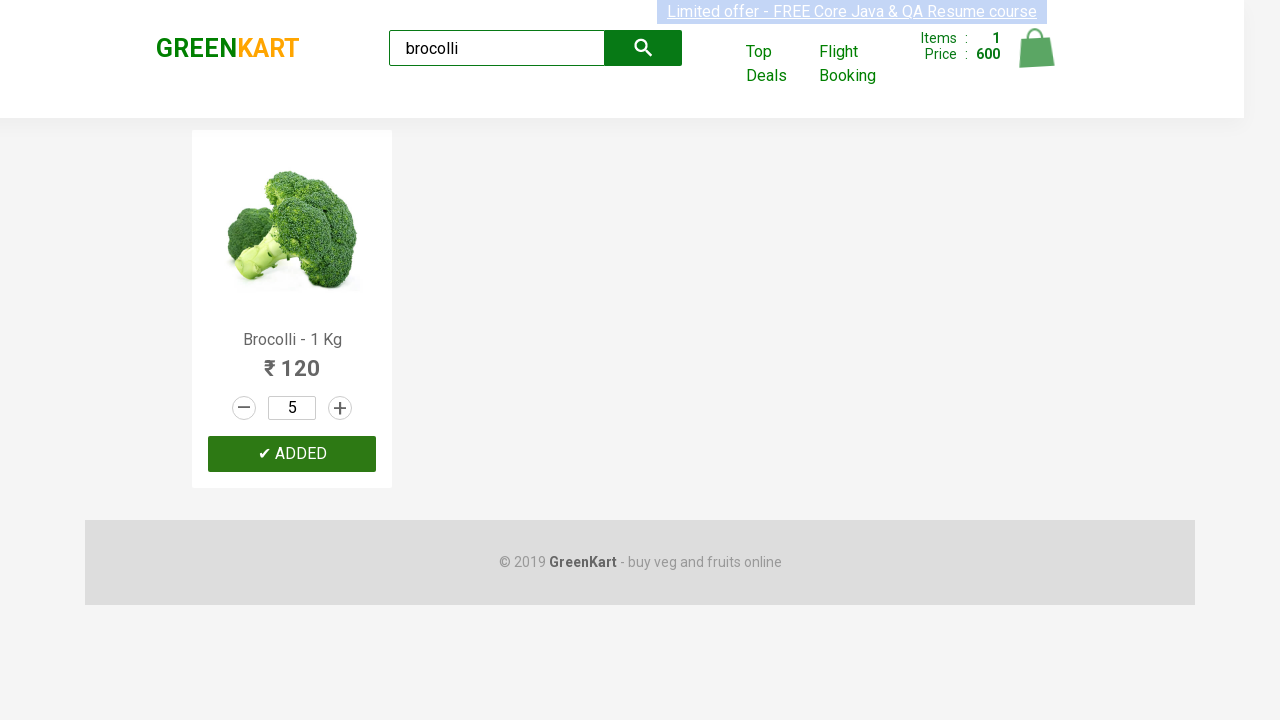

Clicked on cart icon at (1036, 59) on .cart-icon
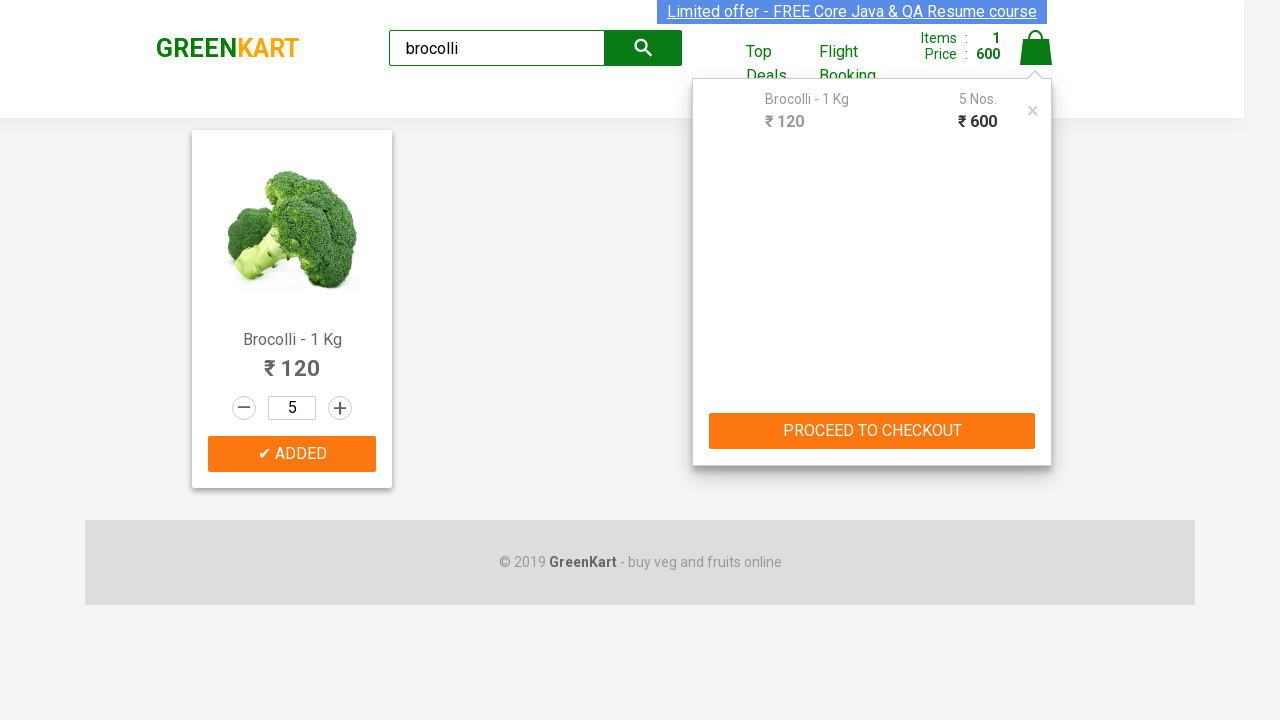

Clicked PROCEED TO CHECKOUT button at (872, 431) on xpath=//button[text()='PROCEED TO CHECKOUT']
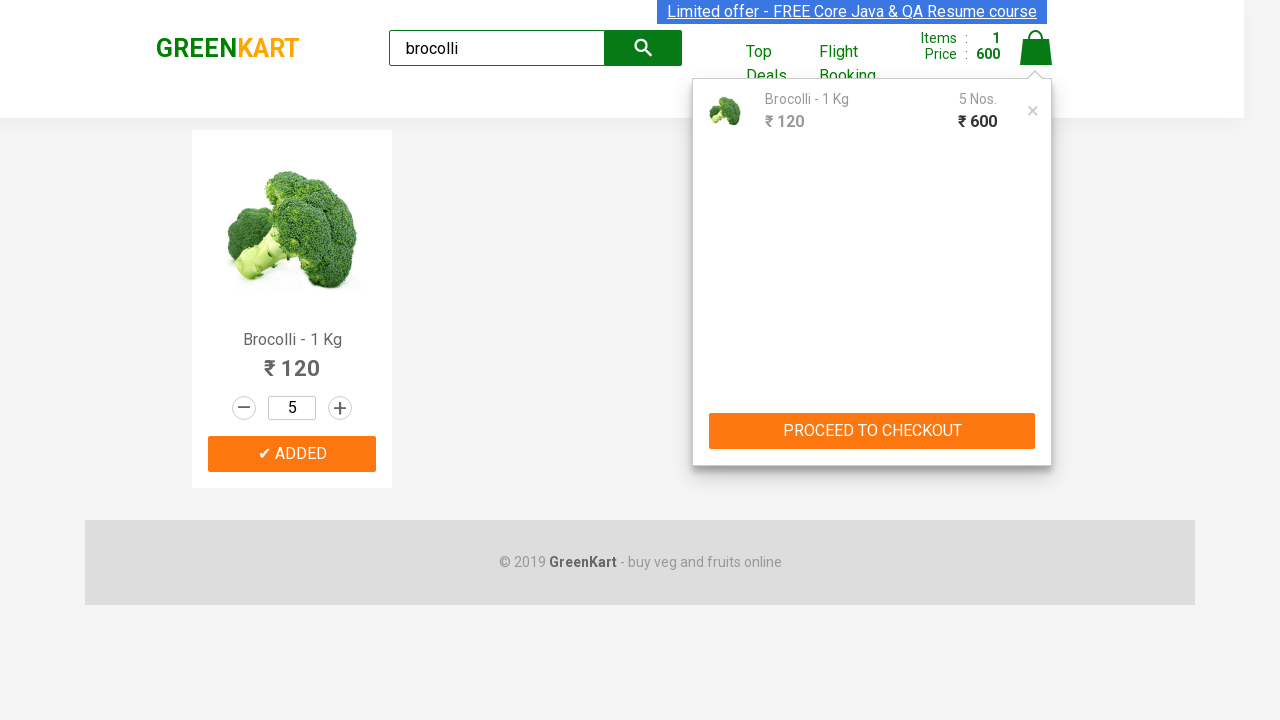

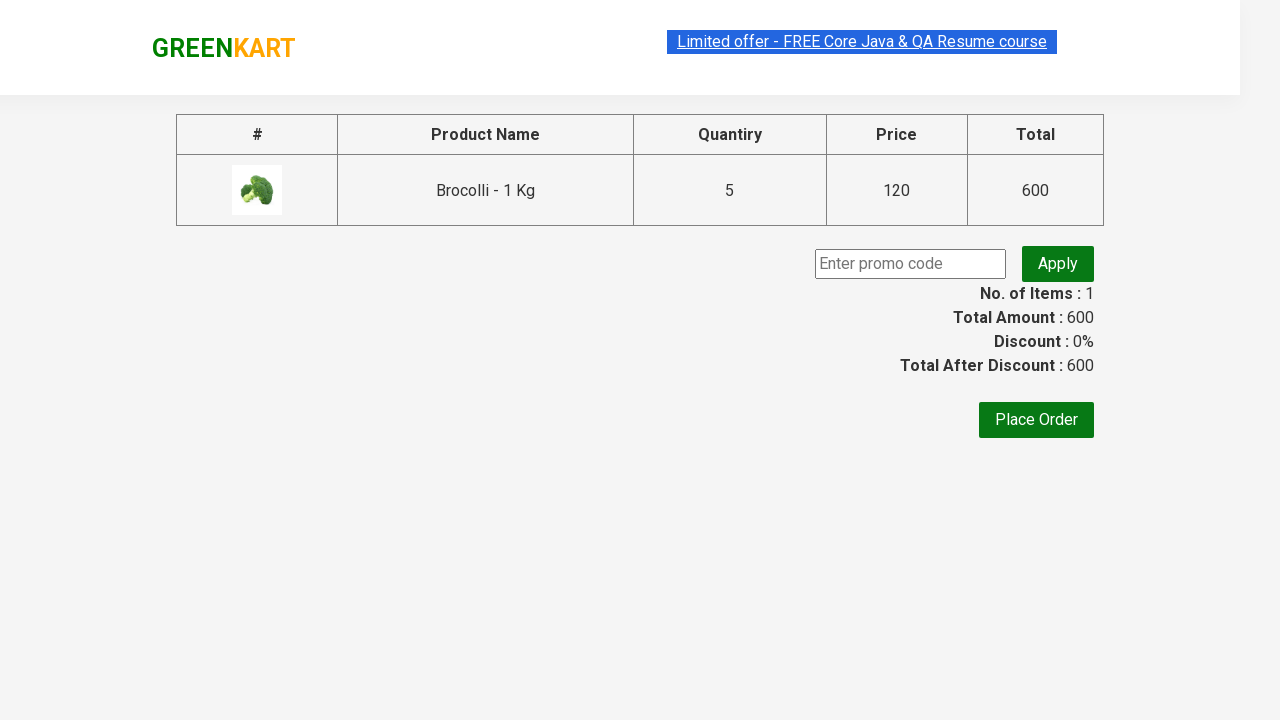